Tests a Selenium practice form by filling out personal information fields including first name, last name, gender, experience, date, continent dropdown, profession checkboxes, and selenium commands dropdown.

Starting URL: https://www.techlistic.com/p/selenium-practice-form.html

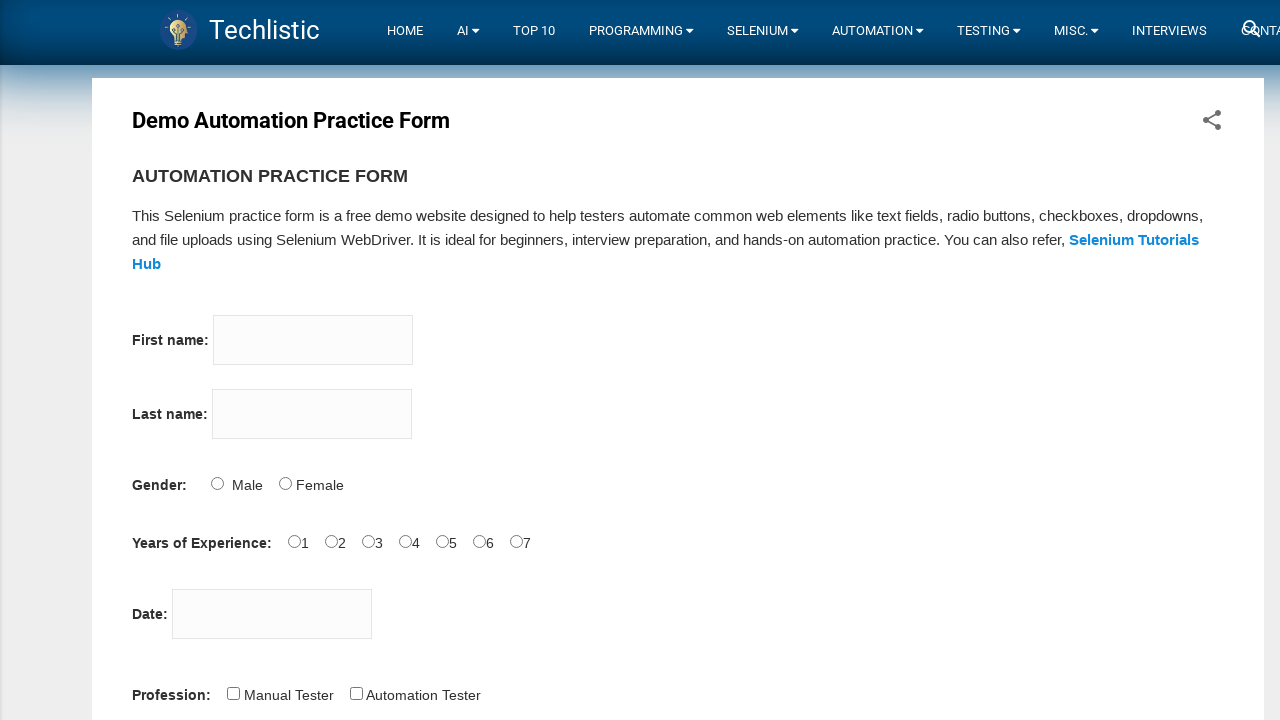

Filled first name field with 'John' on input[name='firstname']
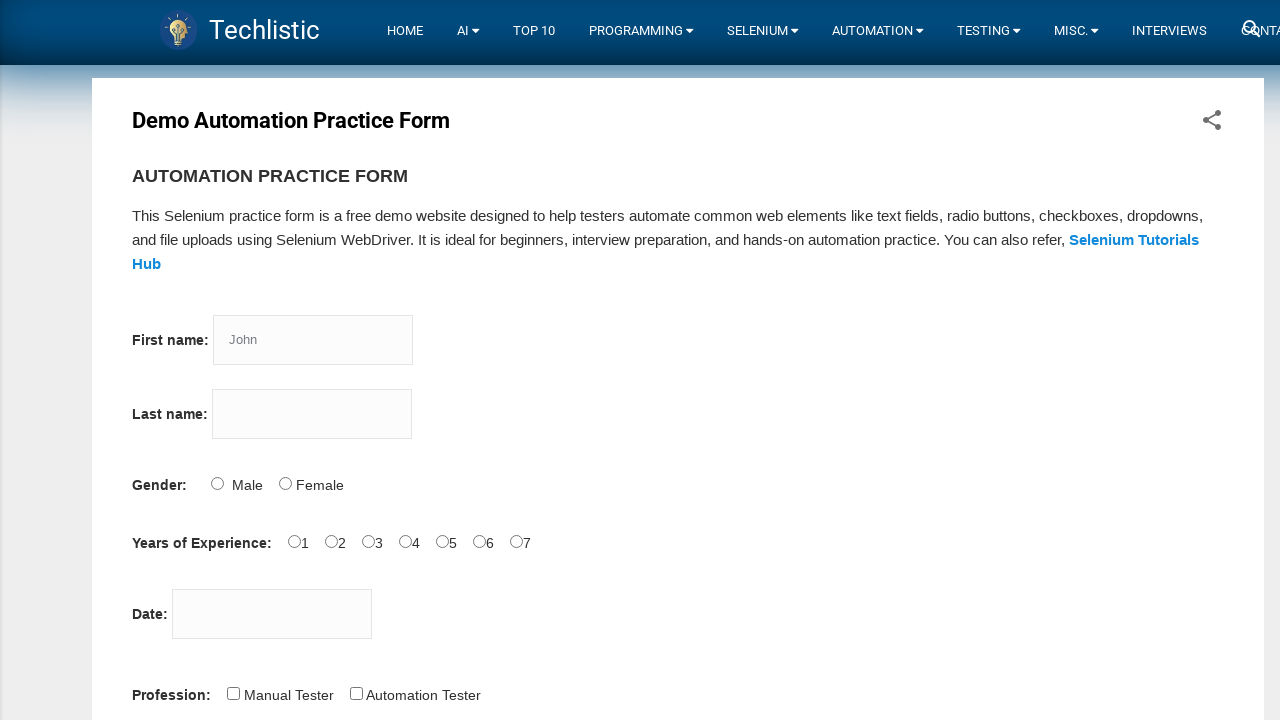

Filled last name field with 'Smith' on input[name='lastname']
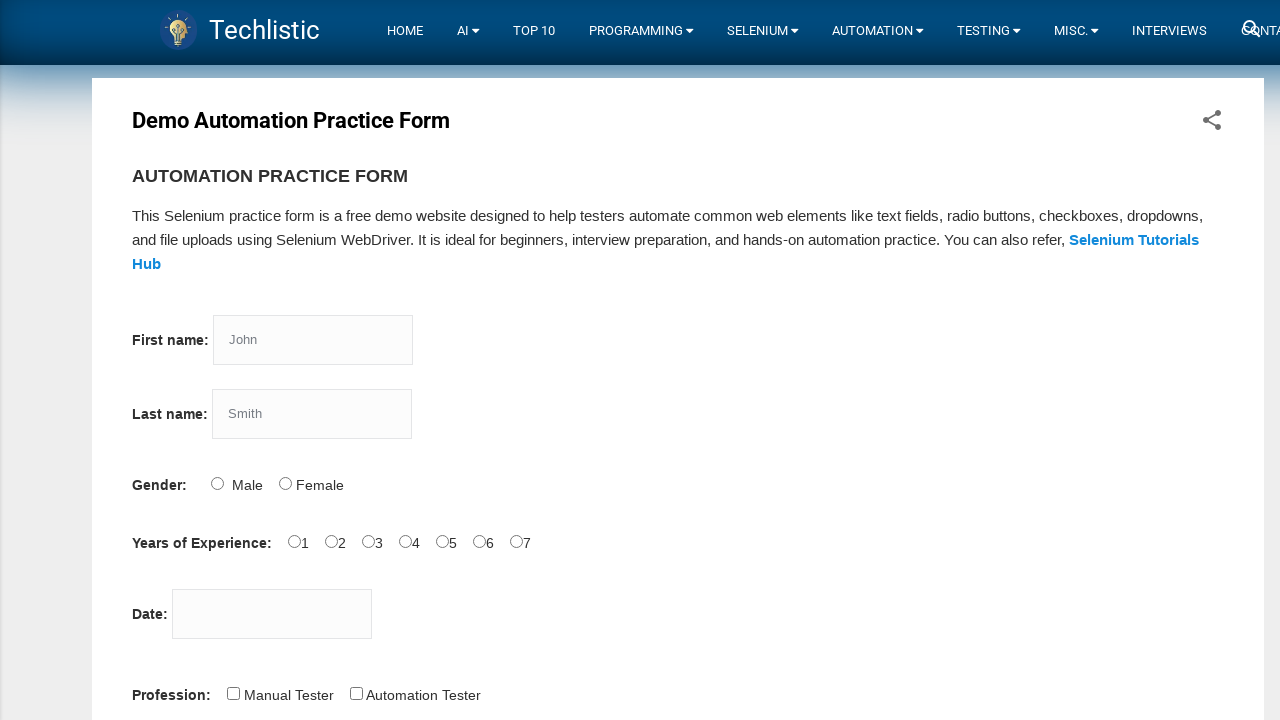

Selected Male gender option at (217, 483) on #sex-0
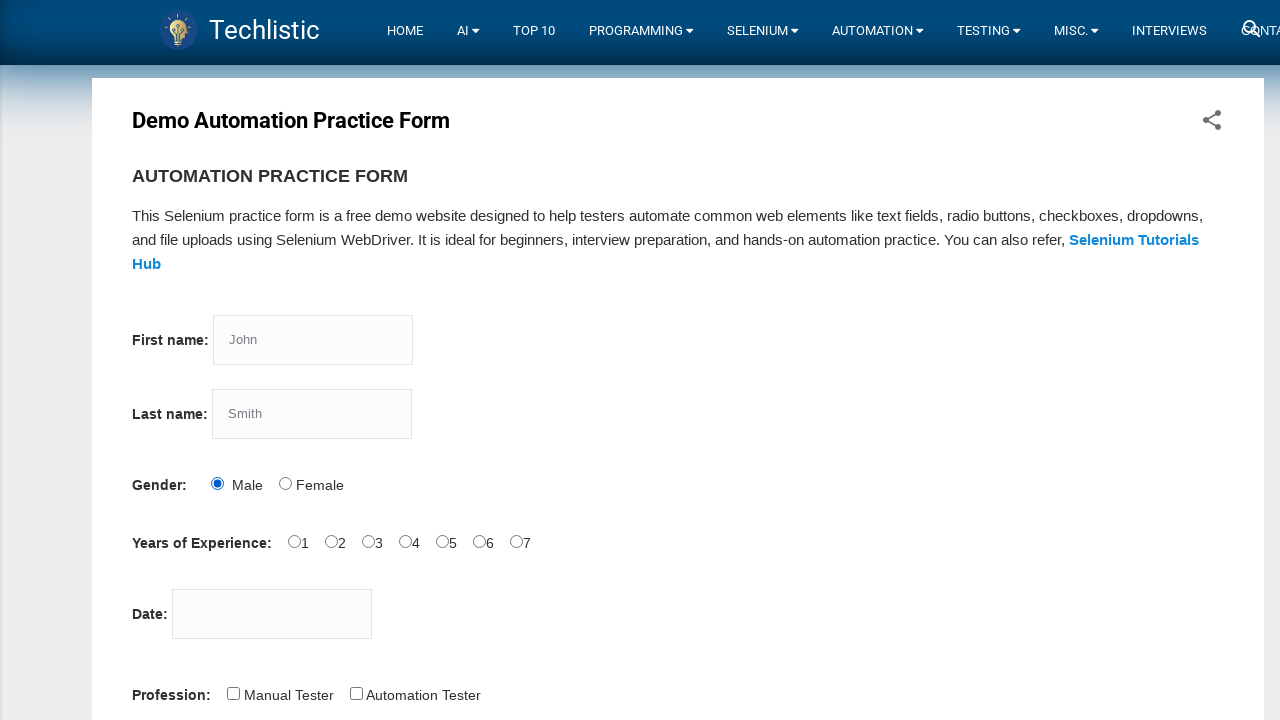

Selected years of experience at (294, 541) on #exp-0
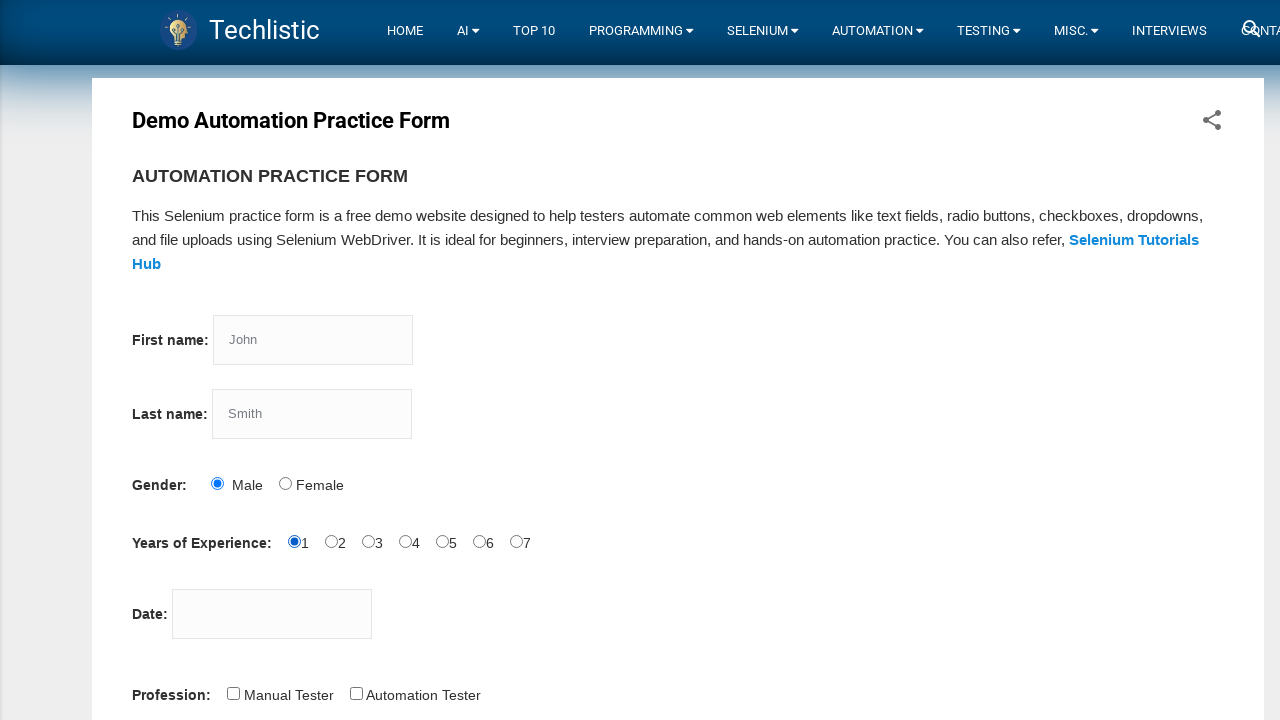

Filled date picker with '05/15/2023' on #datepicker
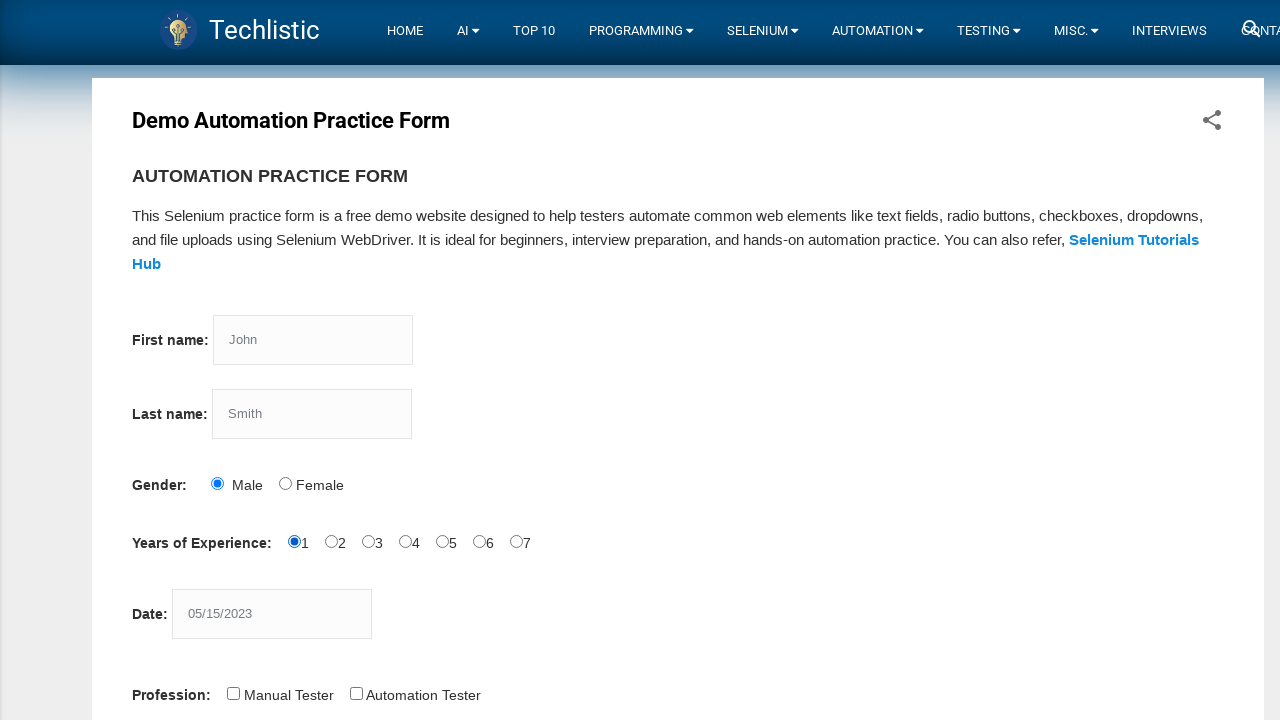

Selected 'Australia' from continents dropdown on #continents
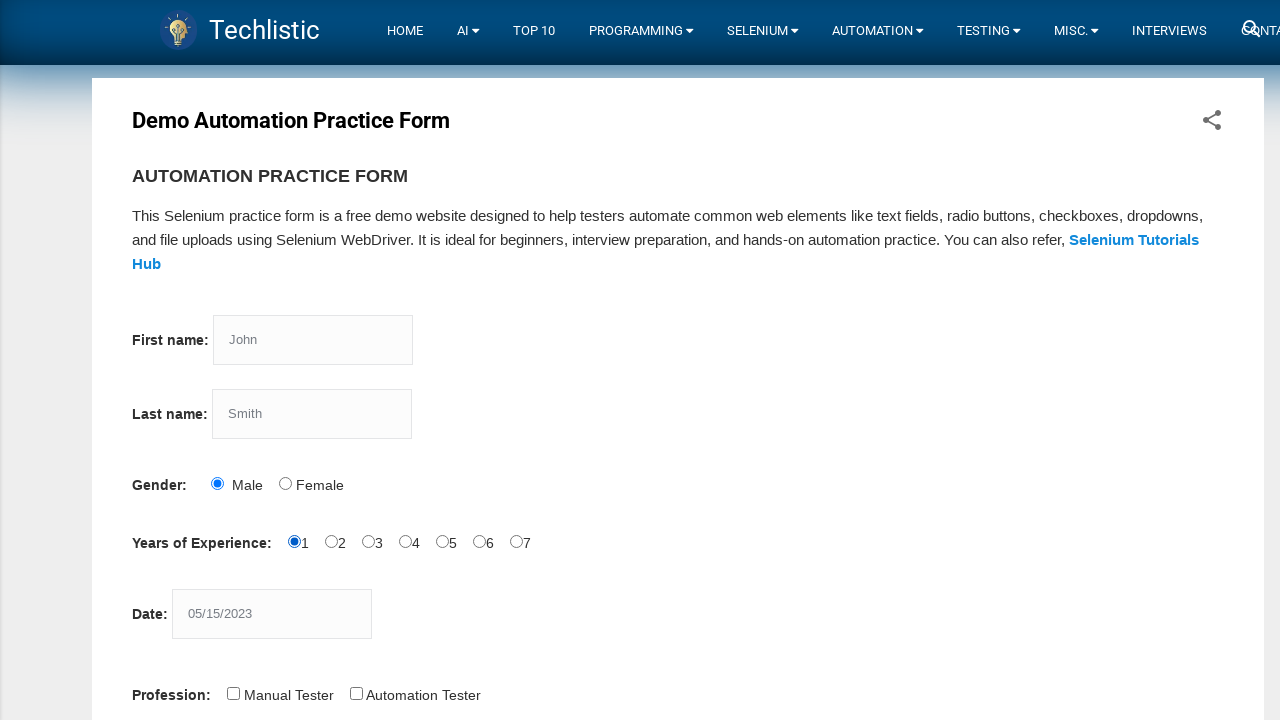

Selected 'Manual Tester' profession checkbox at (233, 693) on #profession-0
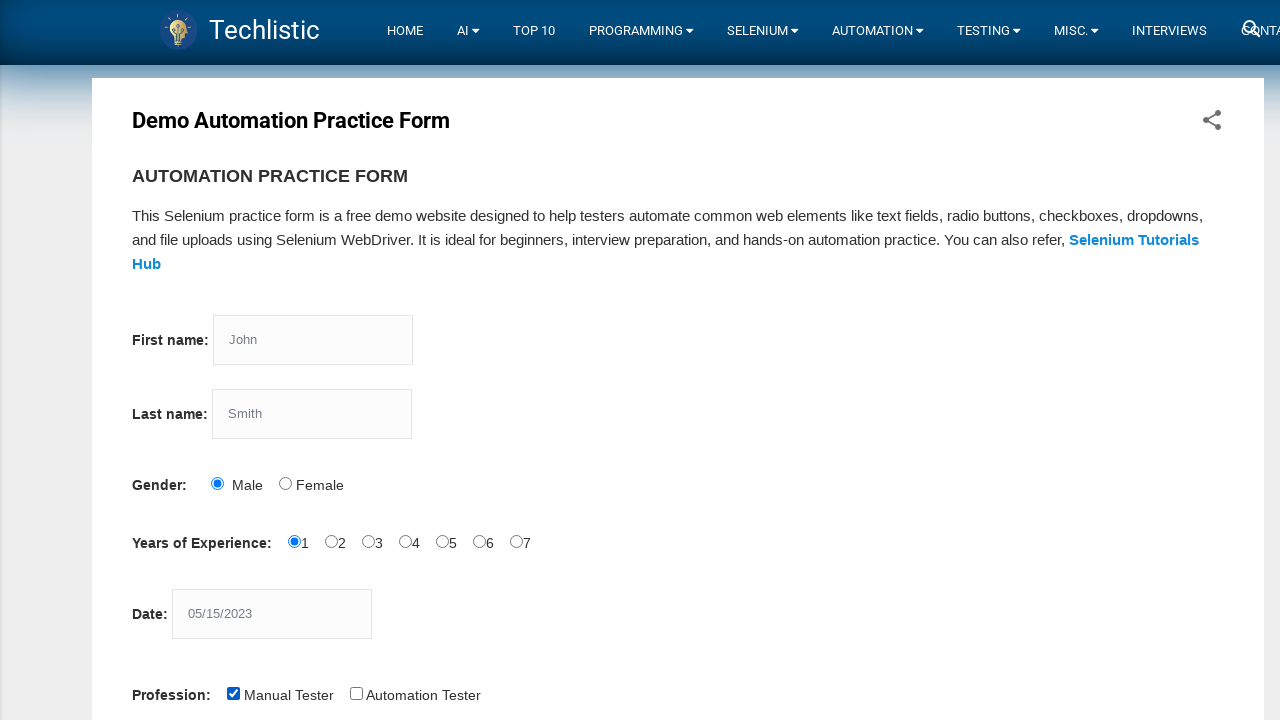

Selected 'Automation Tester' profession checkbox at (356, 693) on #profession-1
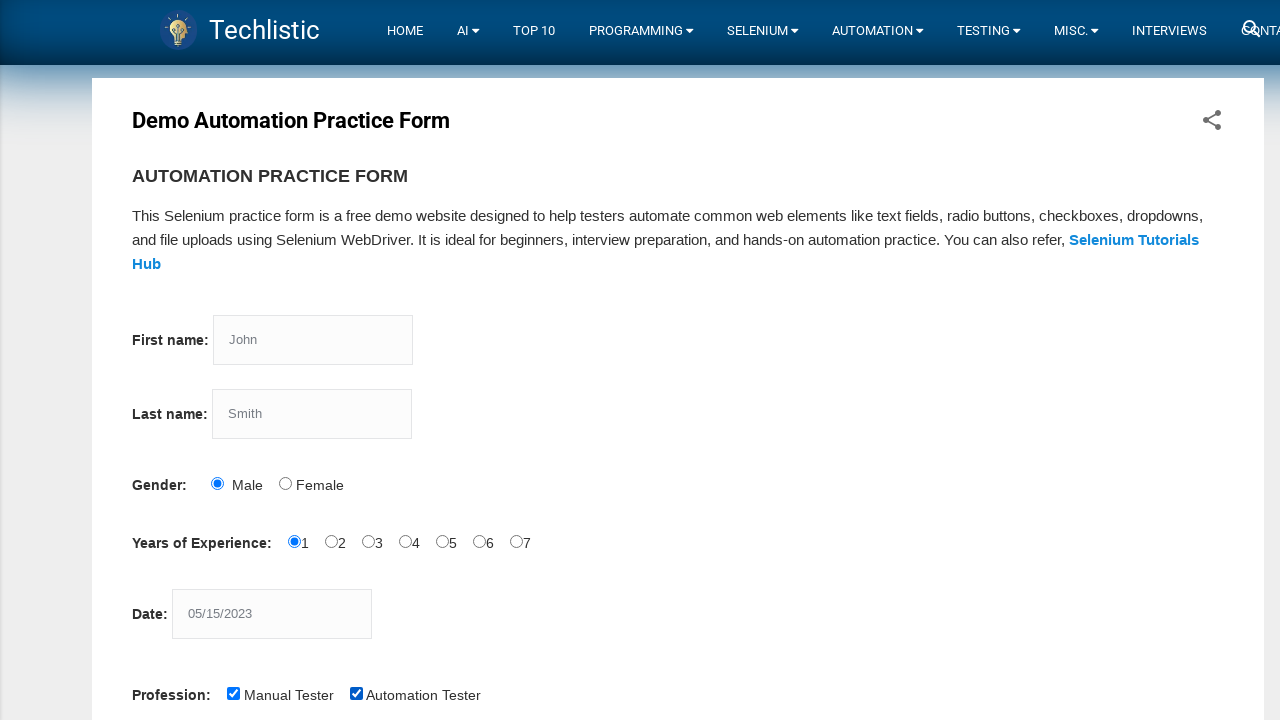

Selected 'WebElement Commands' from Selenium commands dropdown on #selenium_commands
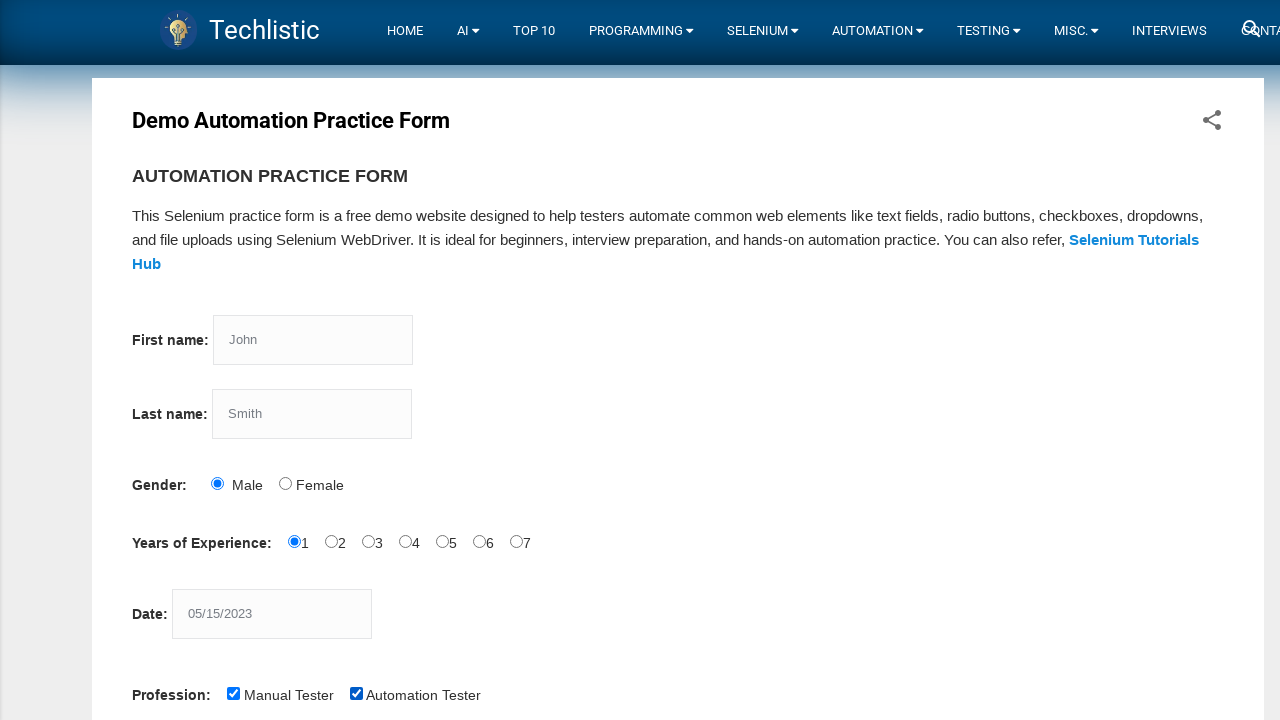

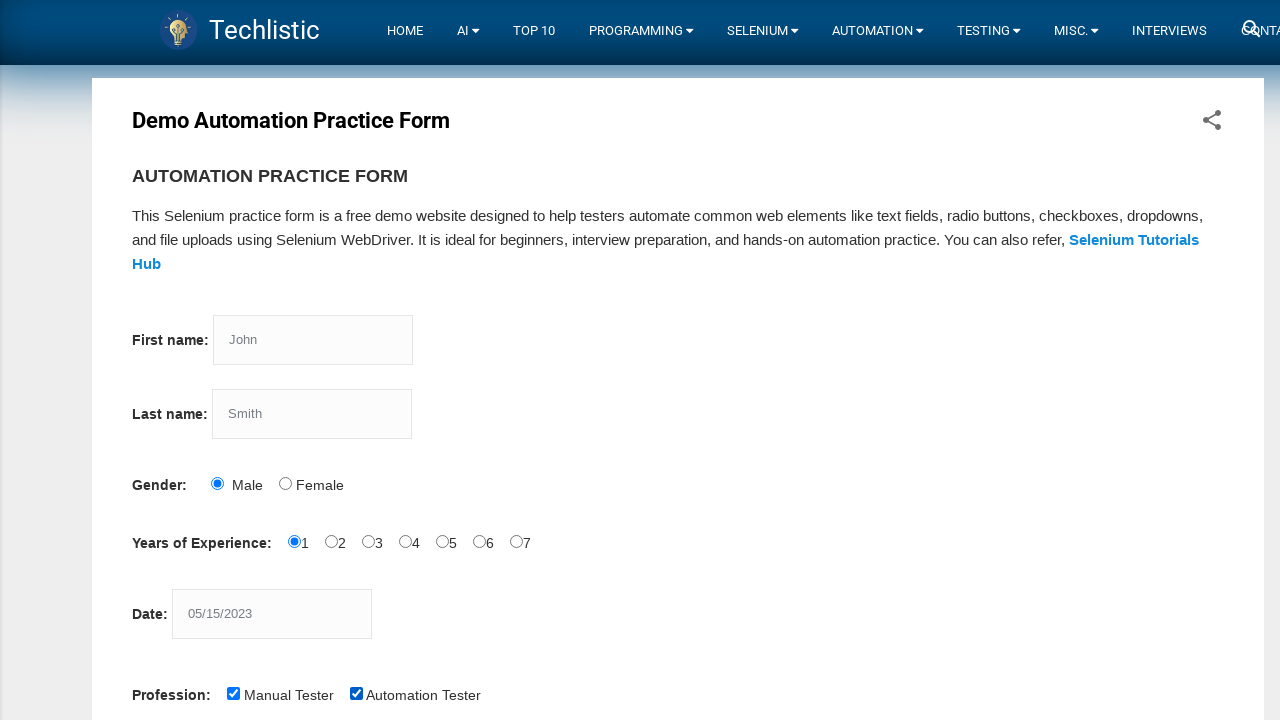